Tests scrolling functionality on a practice page by scrolling the window and a fixed table element, then verifies that the sum of values in a table column matches the displayed total amount.

Starting URL: https://rahulshettyacademy.com/AutomationPractice/

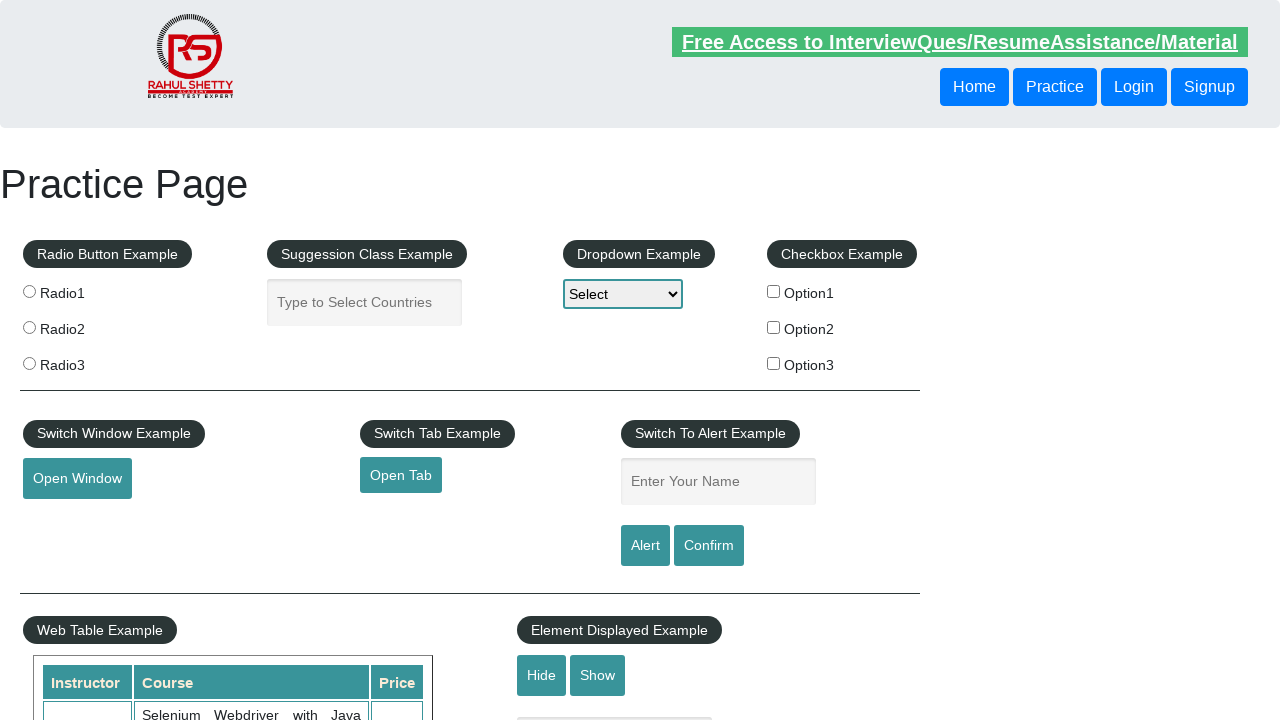

Scrolled window down by 500 pixels
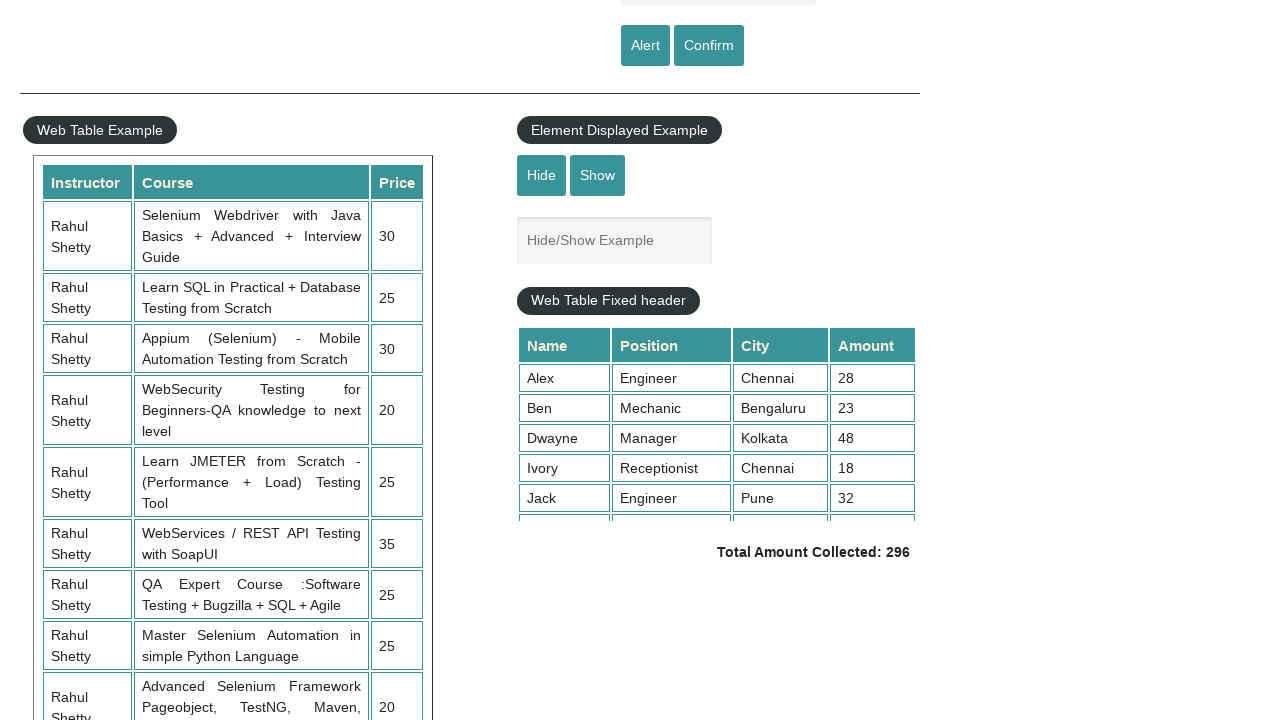

Waited 1000ms for window scroll to complete
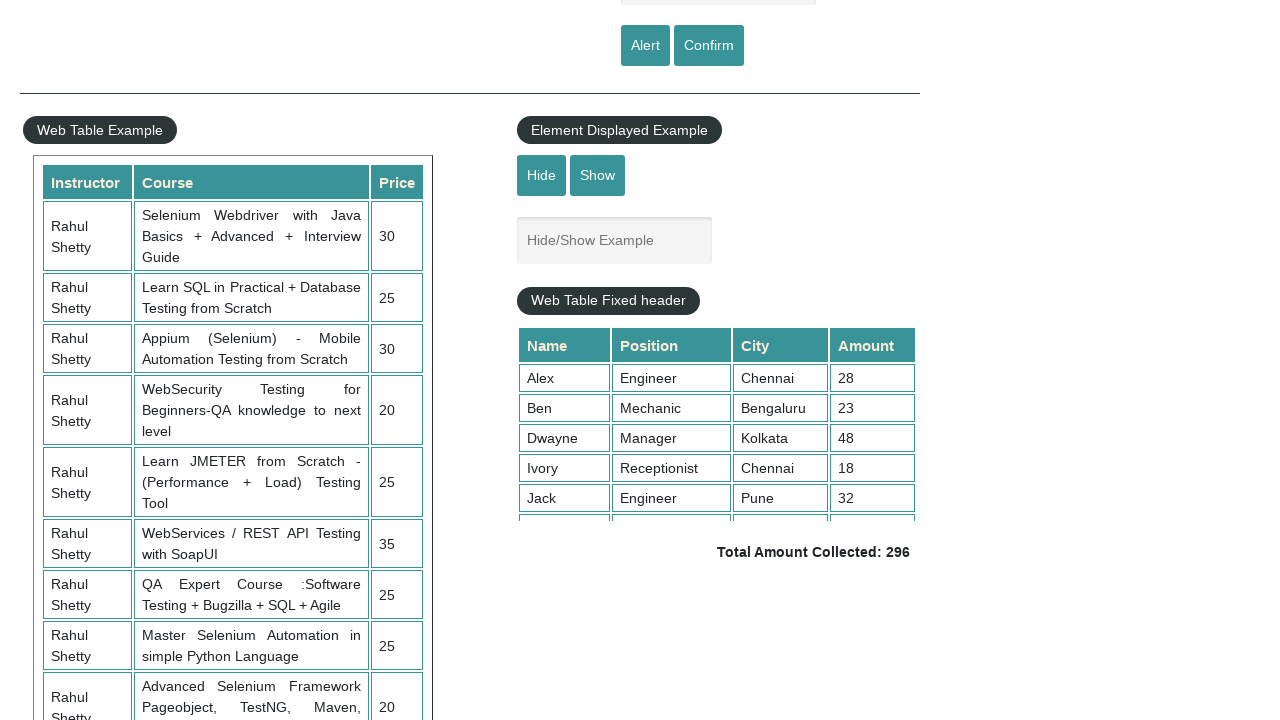

Scrolled fixed table element down by 1000 pixels
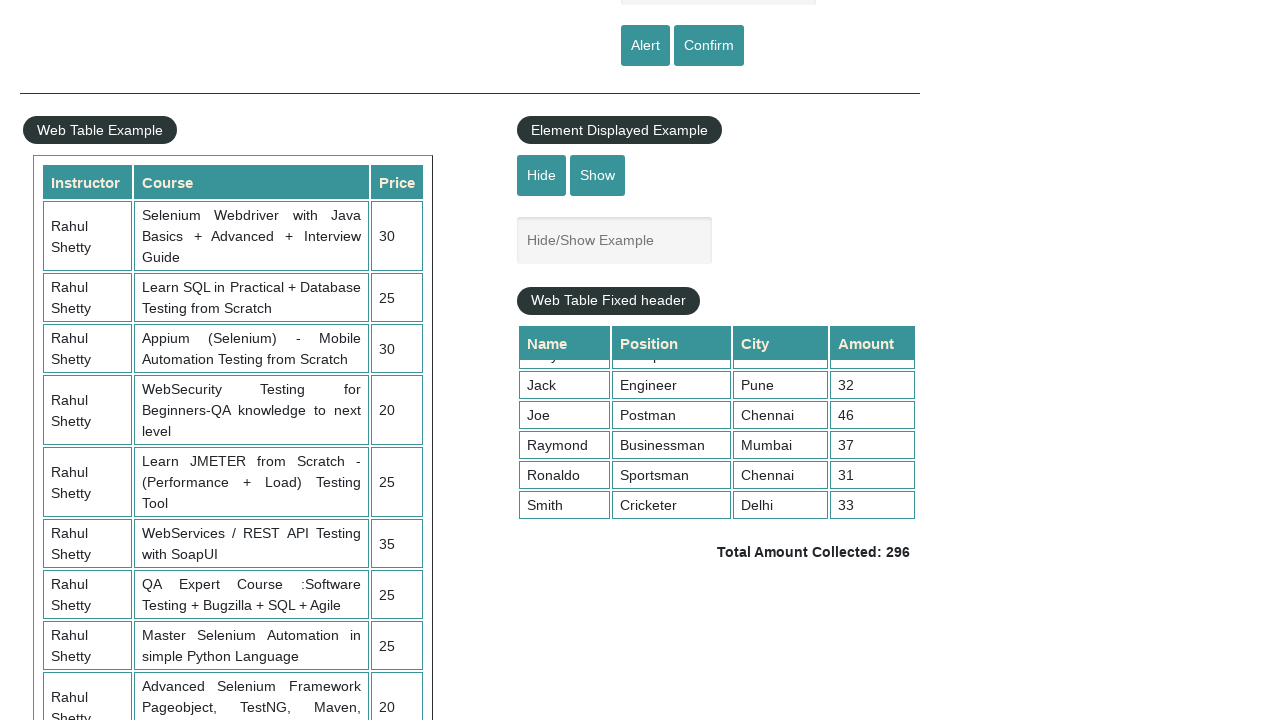

Waited 1000ms for table scroll to complete
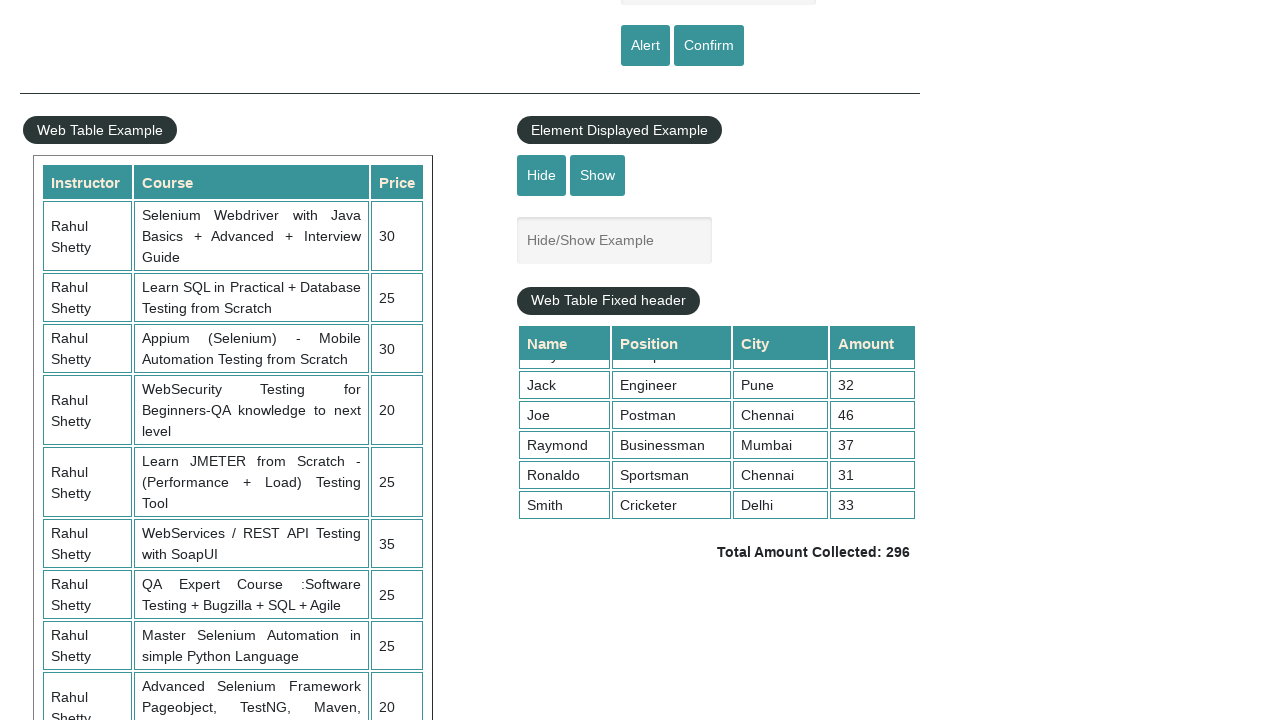

Retrieved all values from 4th column of table
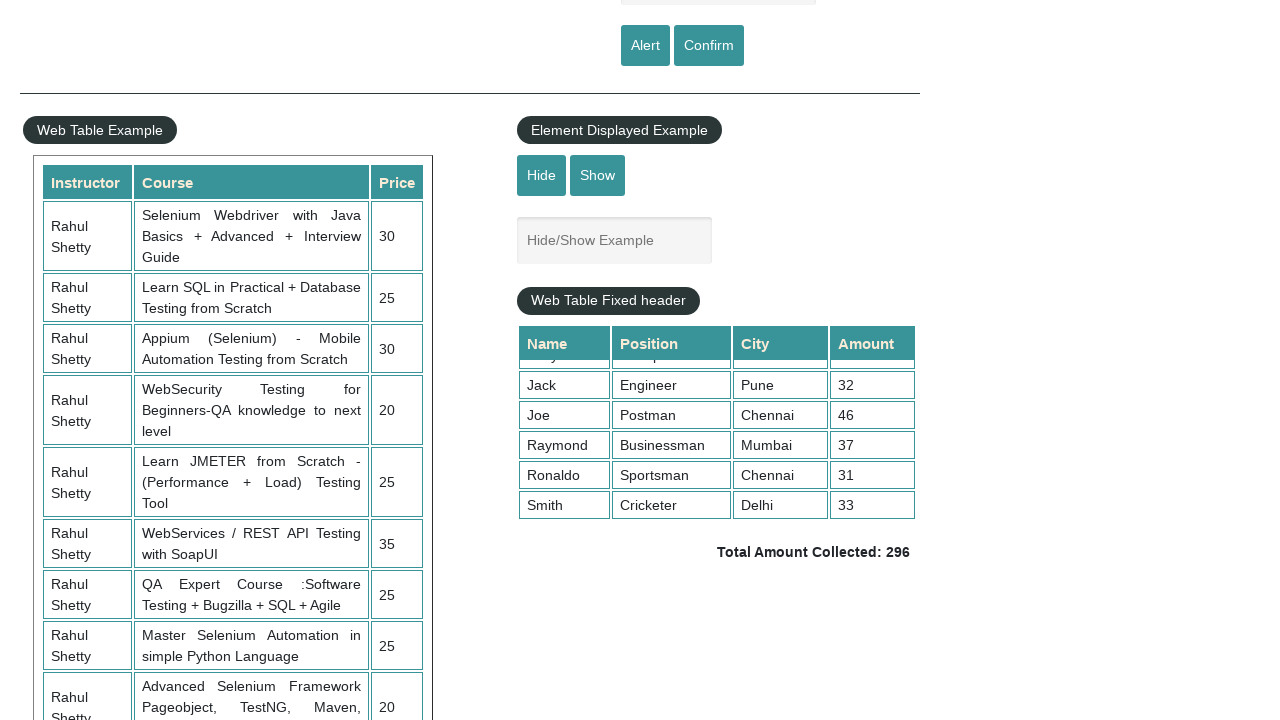

Calculated sum of all column values: 296
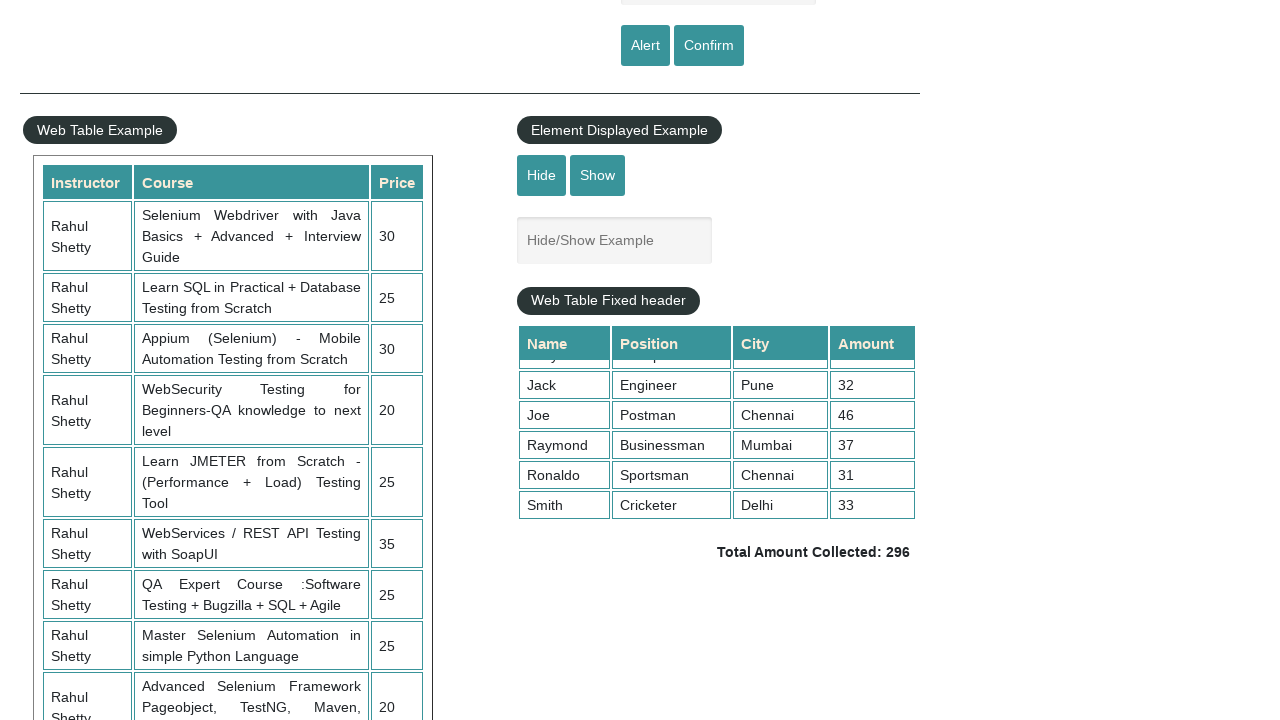

Retrieved displayed total amount from UI
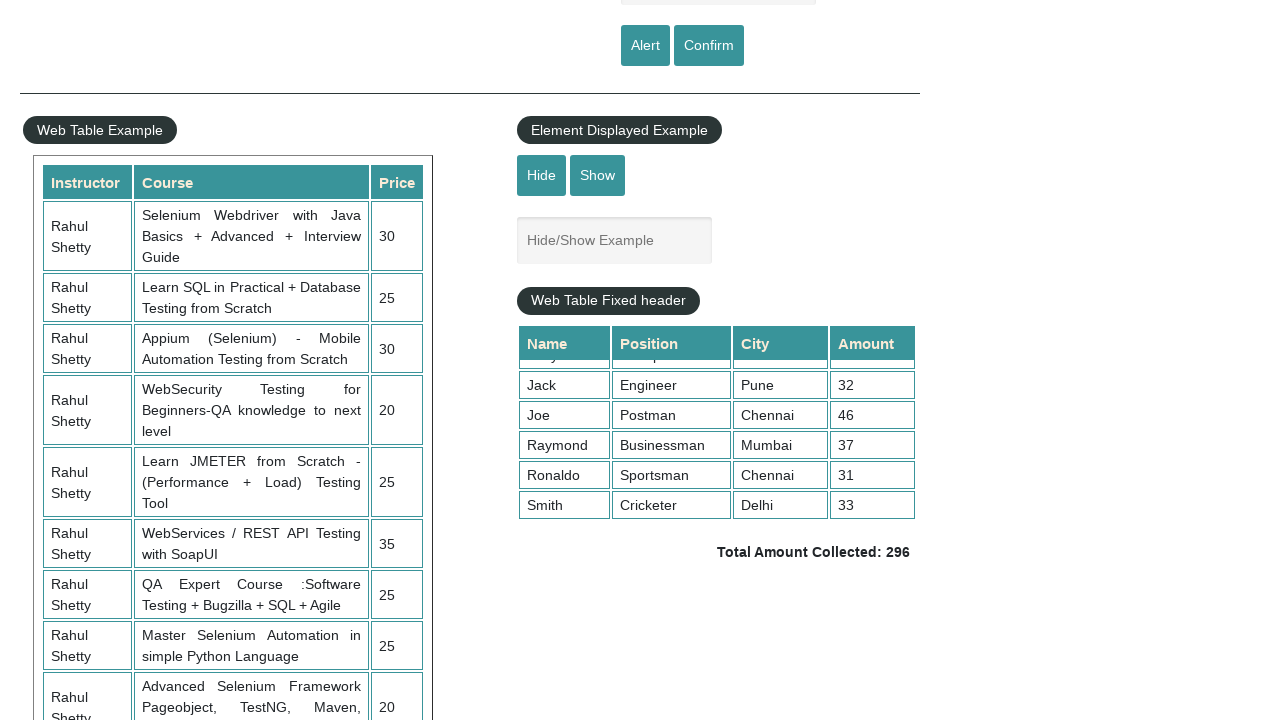

Extracted UI total value: 296
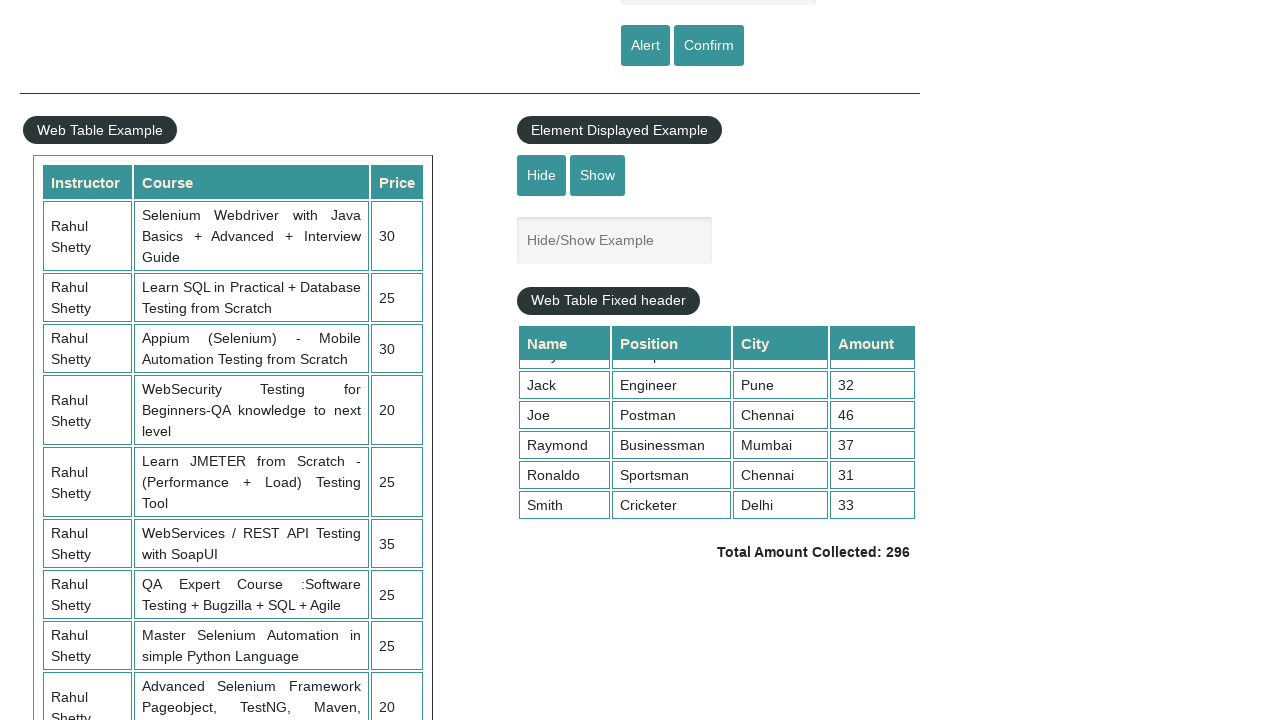

Verified calculated sum 296 matches displayed total 296
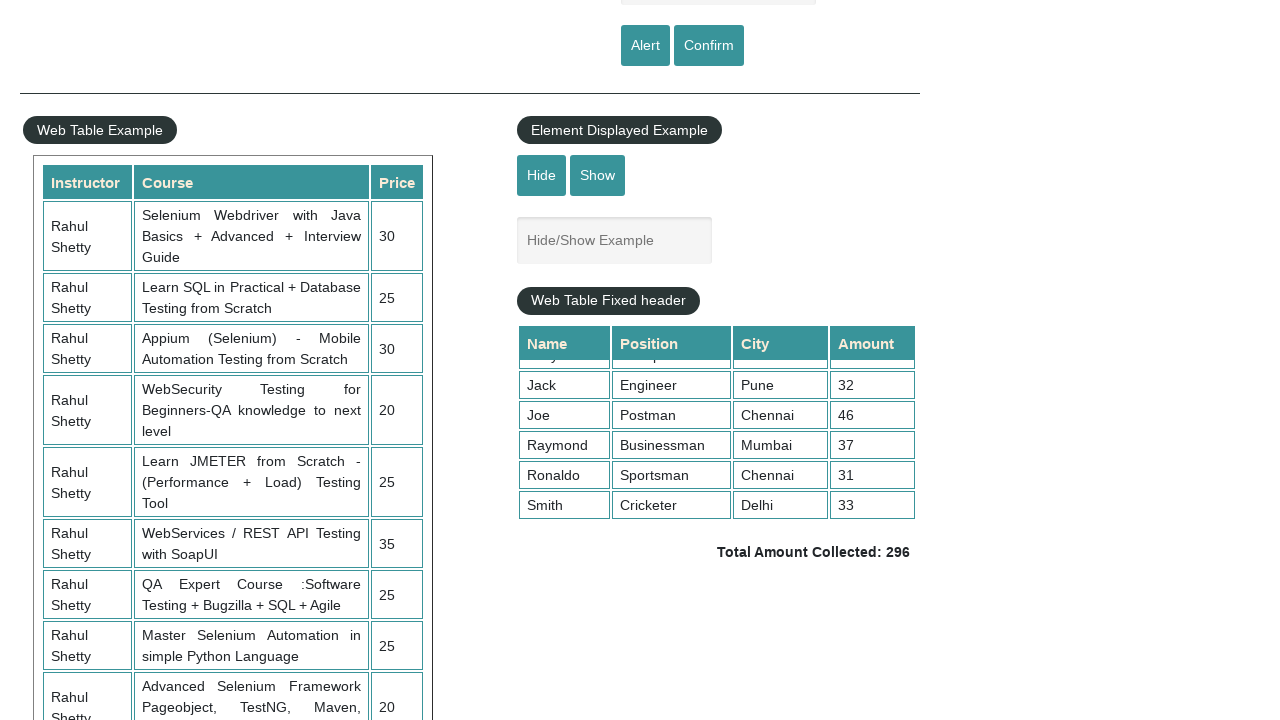

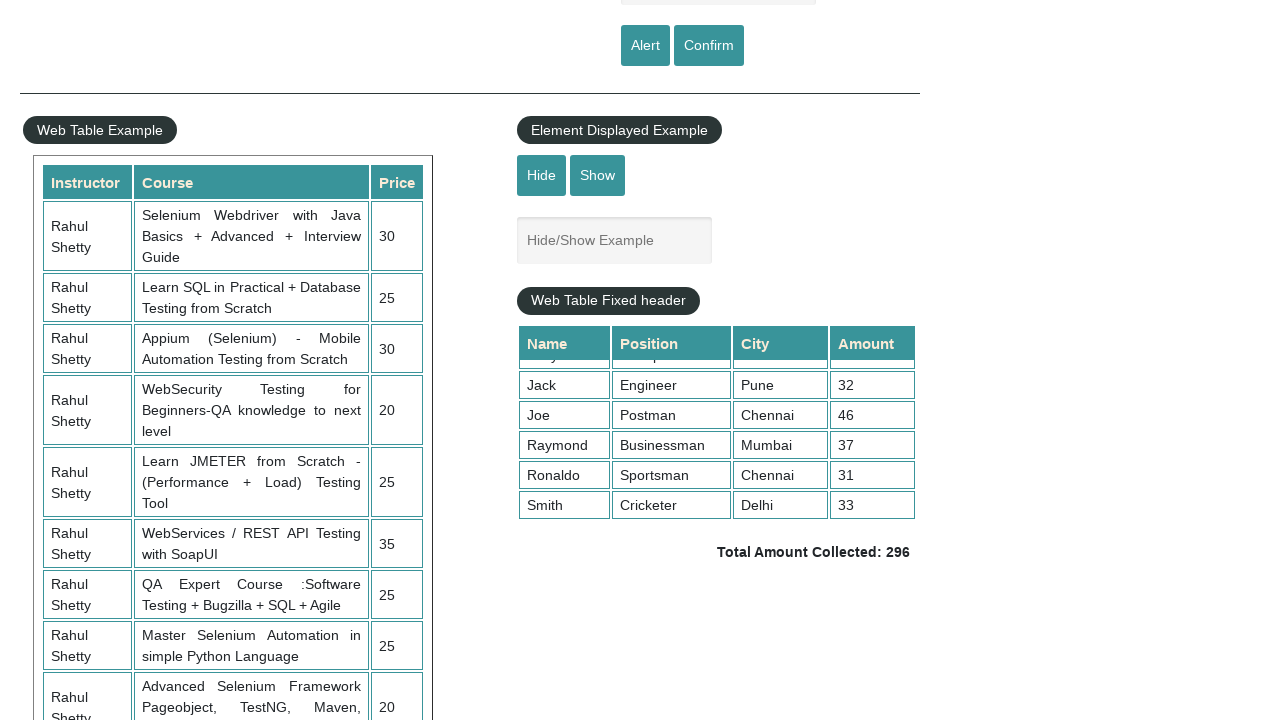